Tests that entered text is trimmed when editing a todo item

Starting URL: https://demo.playwright.dev/todomvc

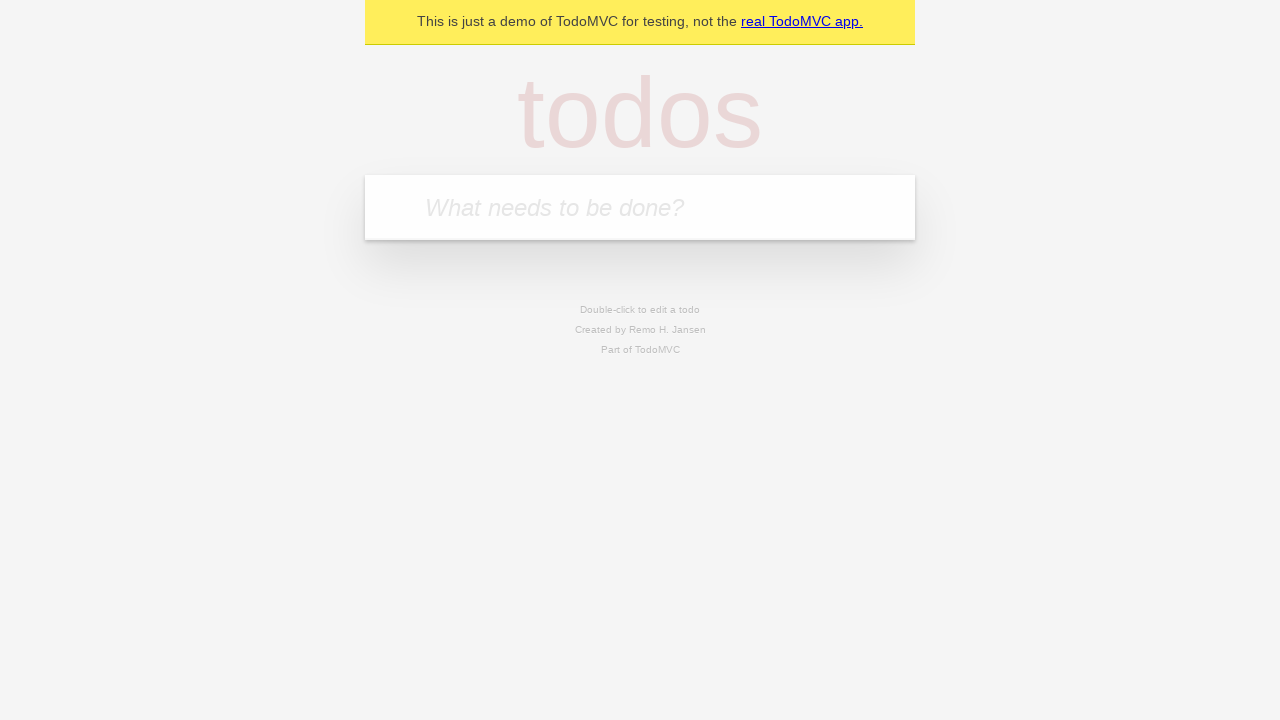

Filled todo input with 'buy some cheese' on internal:attr=[placeholder="What needs to be done?"i]
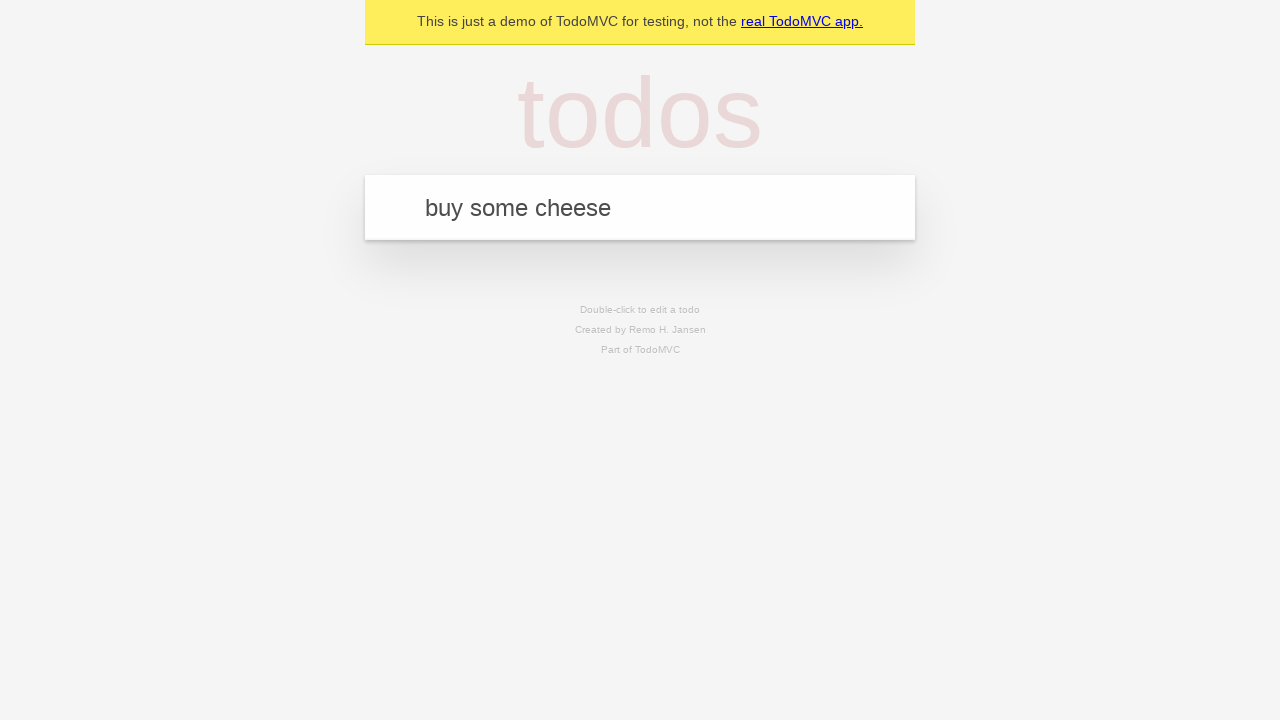

Pressed Enter to create first todo on internal:attr=[placeholder="What needs to be done?"i]
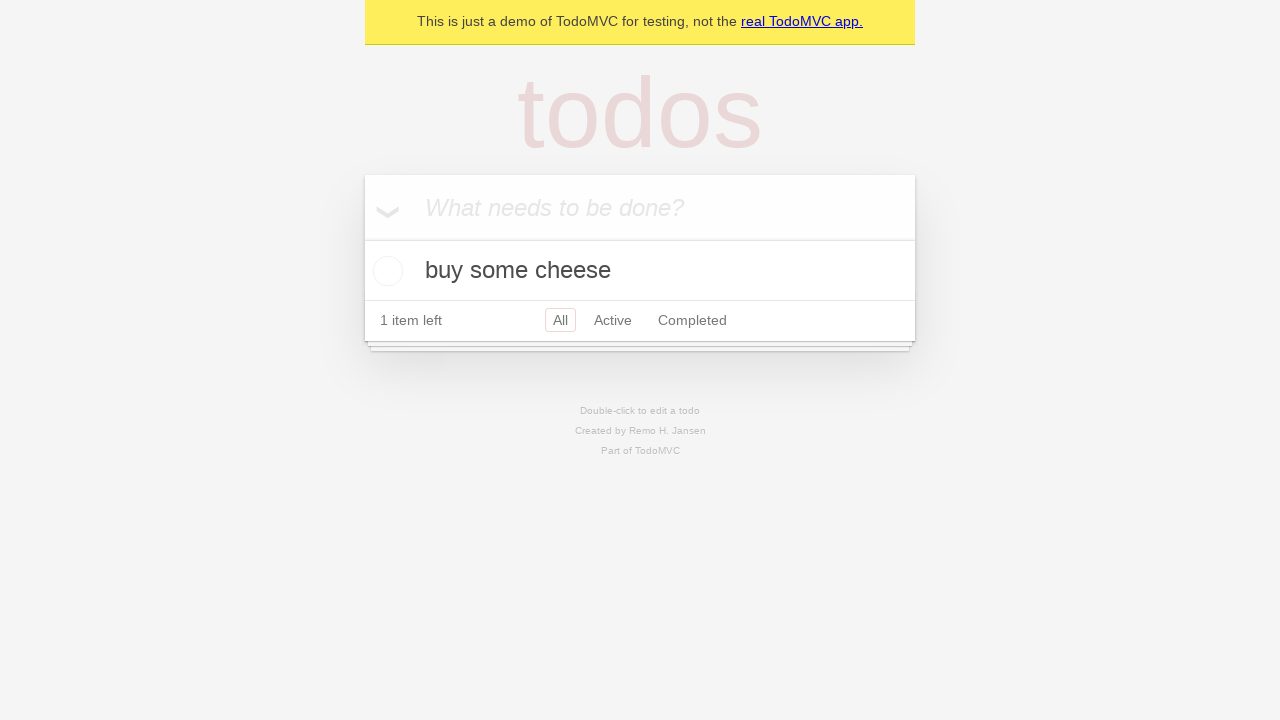

Filled todo input with 'feed the cat' on internal:attr=[placeholder="What needs to be done?"i]
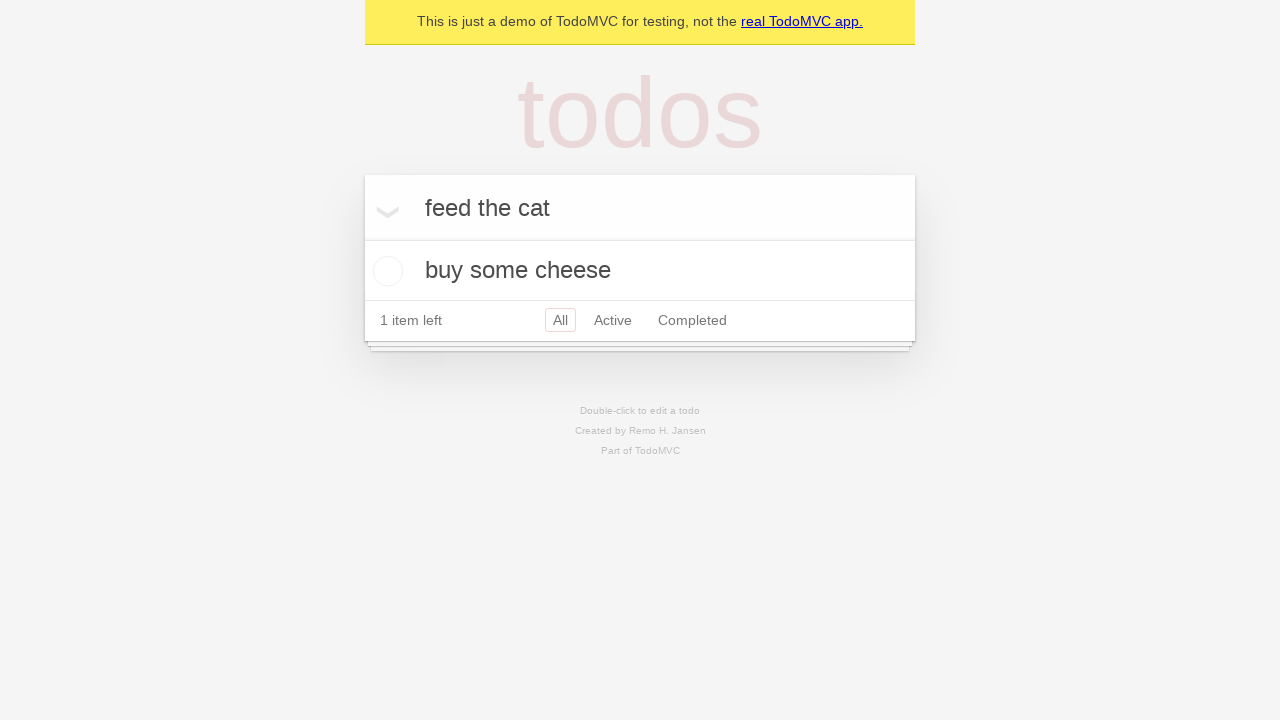

Pressed Enter to create second todo on internal:attr=[placeholder="What needs to be done?"i]
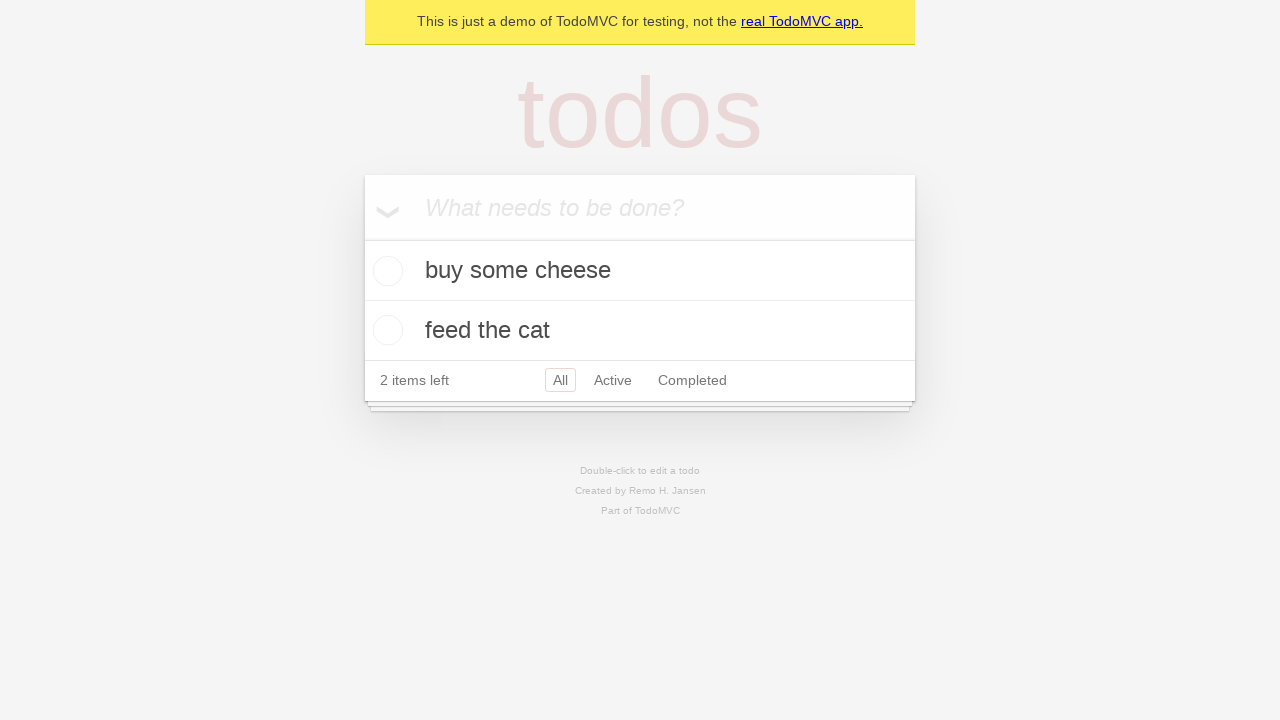

Filled todo input with 'book a doctors appointment' on internal:attr=[placeholder="What needs to be done?"i]
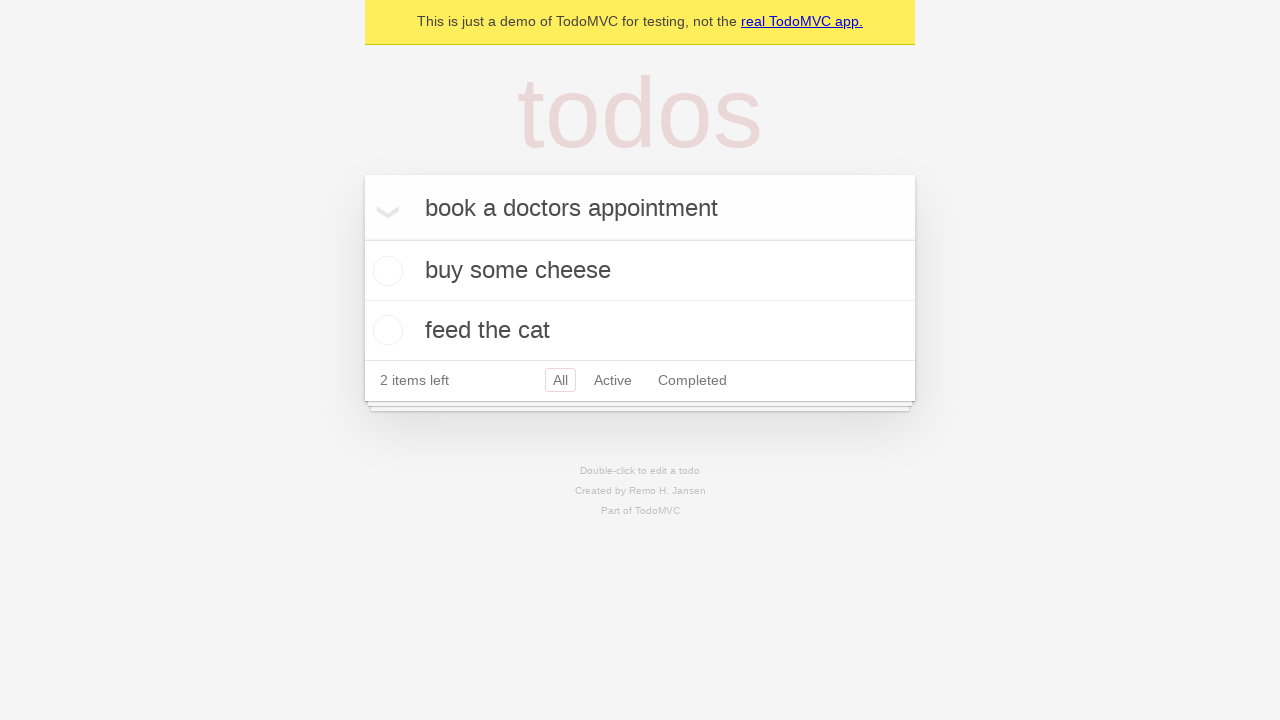

Pressed Enter to create third todo on internal:attr=[placeholder="What needs to be done?"i]
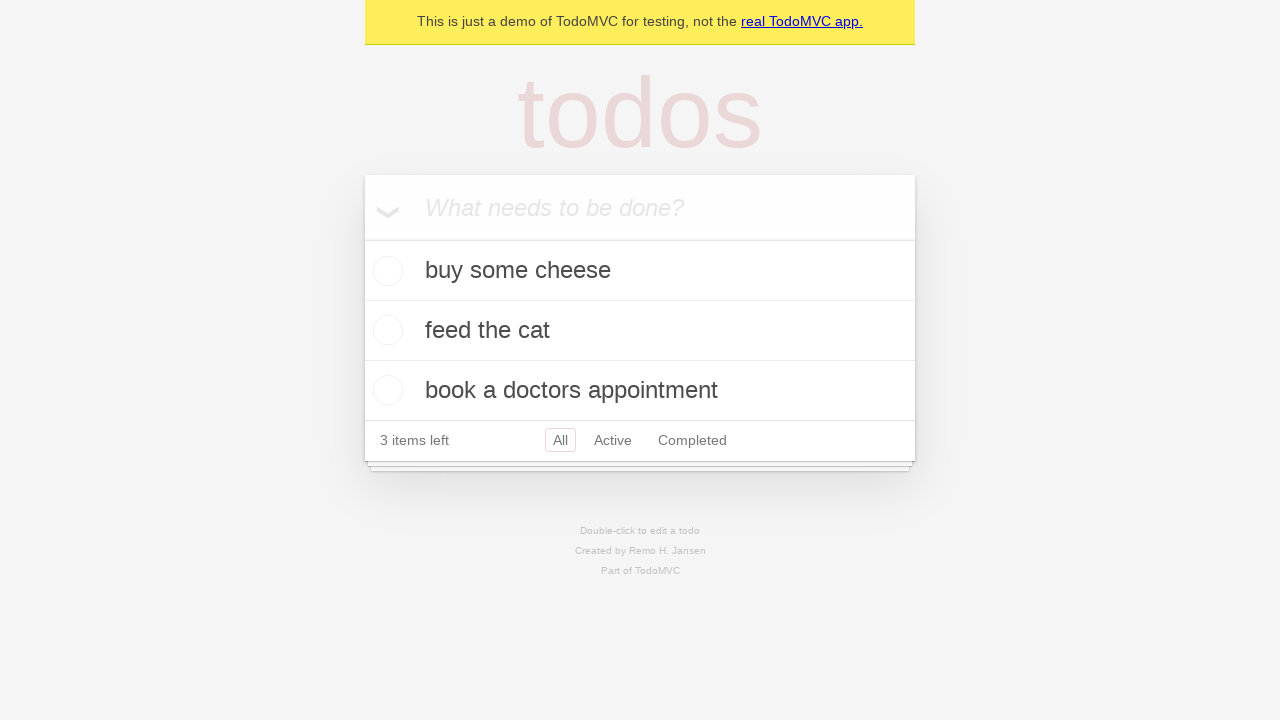

Double-clicked second todo to enter edit mode at (640, 331) on internal:testid=[data-testid="todo-item"s] >> nth=1
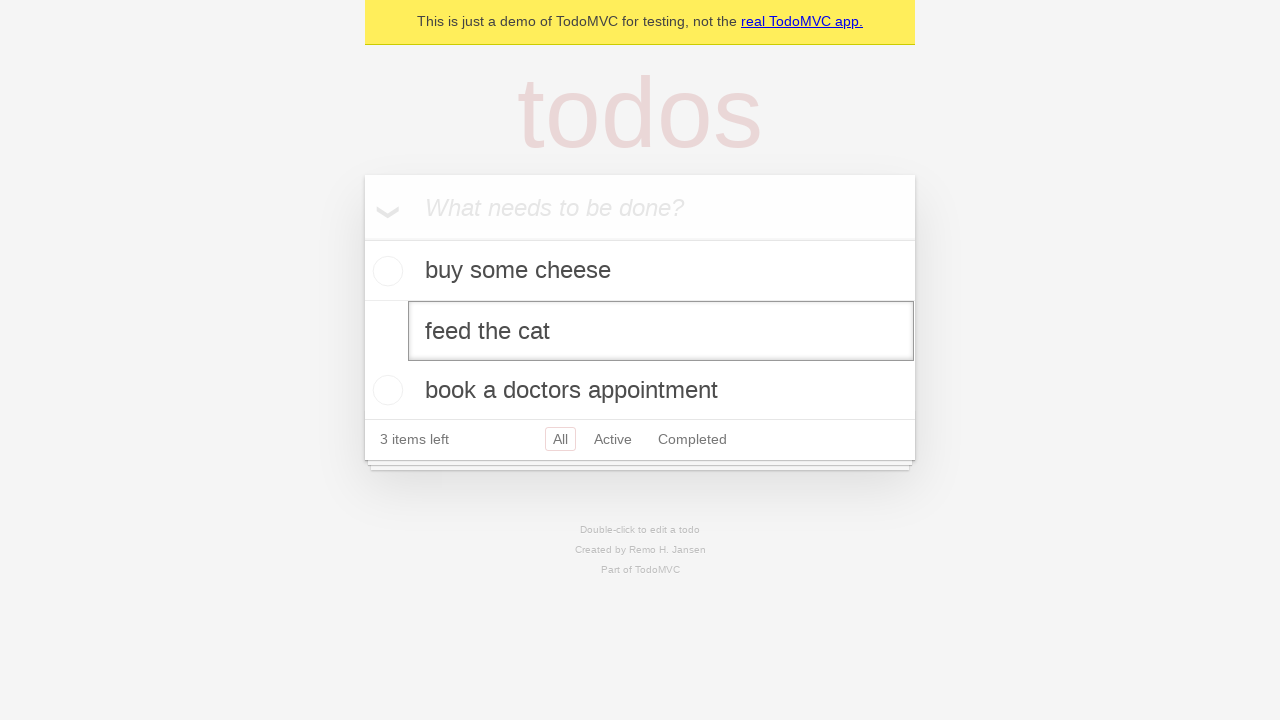

Filled edit field with text containing leading and trailing spaces on internal:testid=[data-testid="todo-item"s] >> nth=1 >> internal:role=textbox[nam
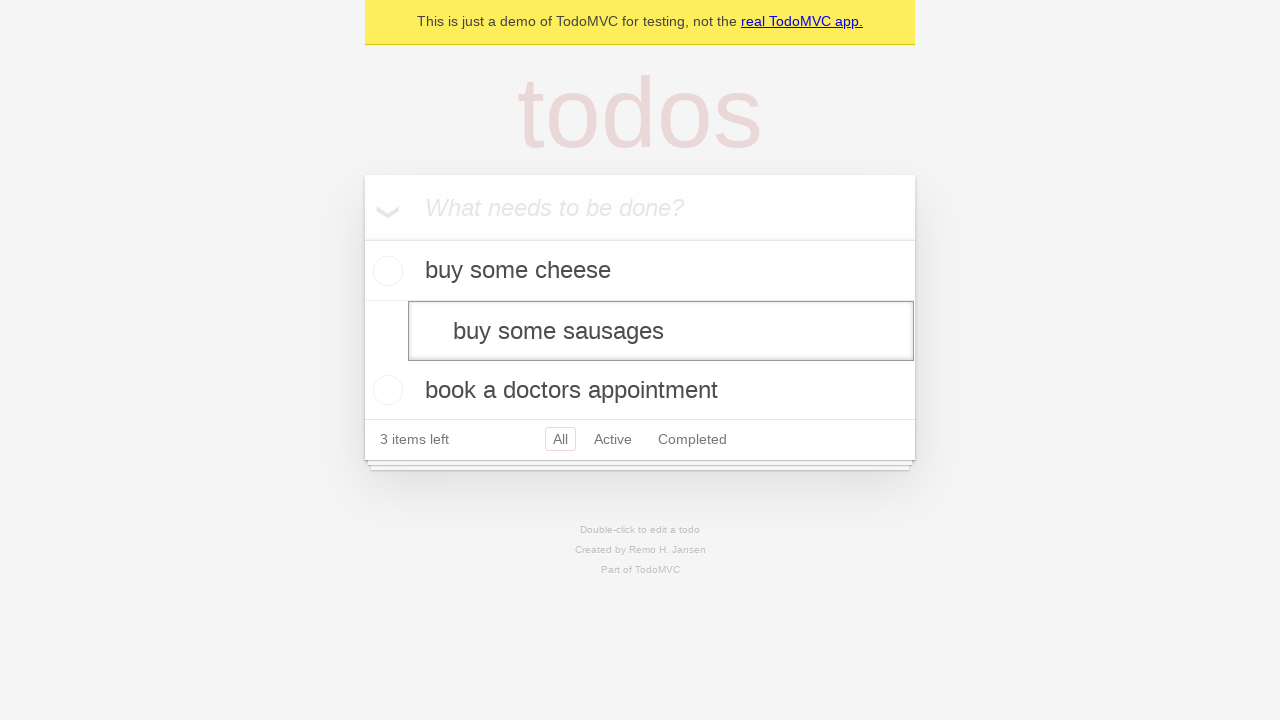

Pressed Enter to confirm edit and verify text is trimmed on internal:testid=[data-testid="todo-item"s] >> nth=1 >> internal:role=textbox[nam
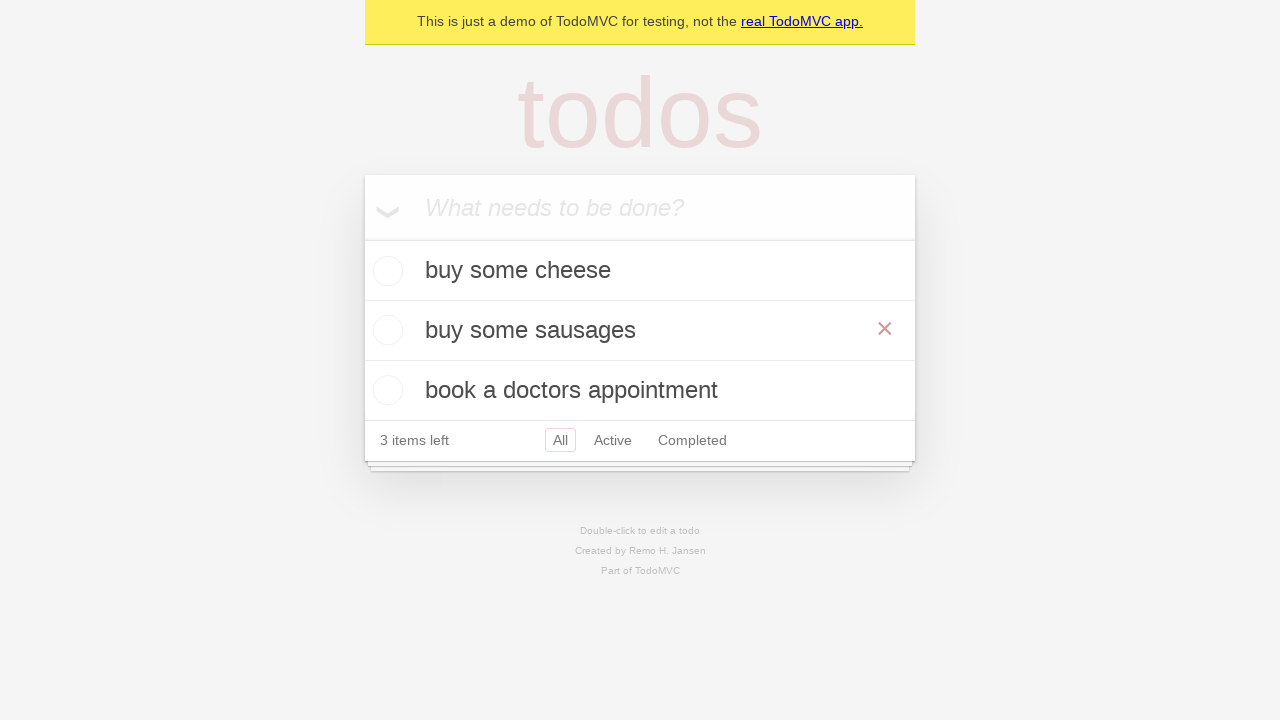

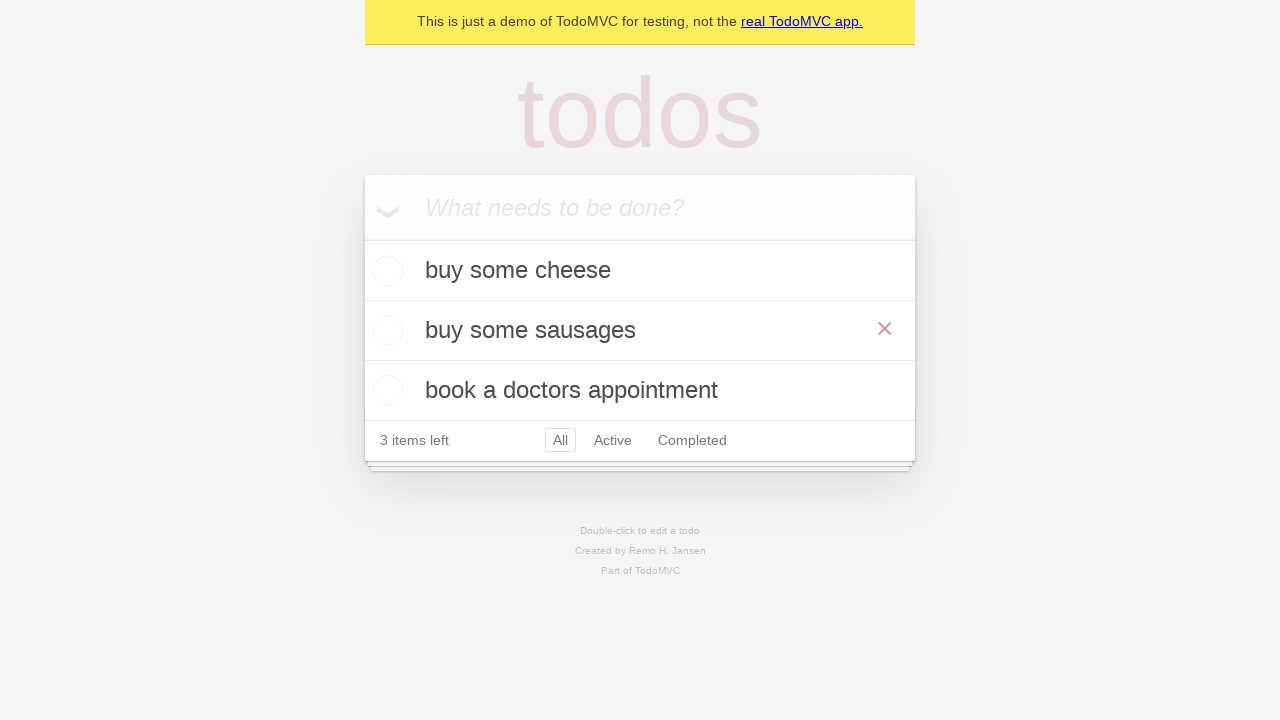